Tests filtering to display only active (incomplete) todo items

Starting URL: https://demo.playwright.dev/todomvc

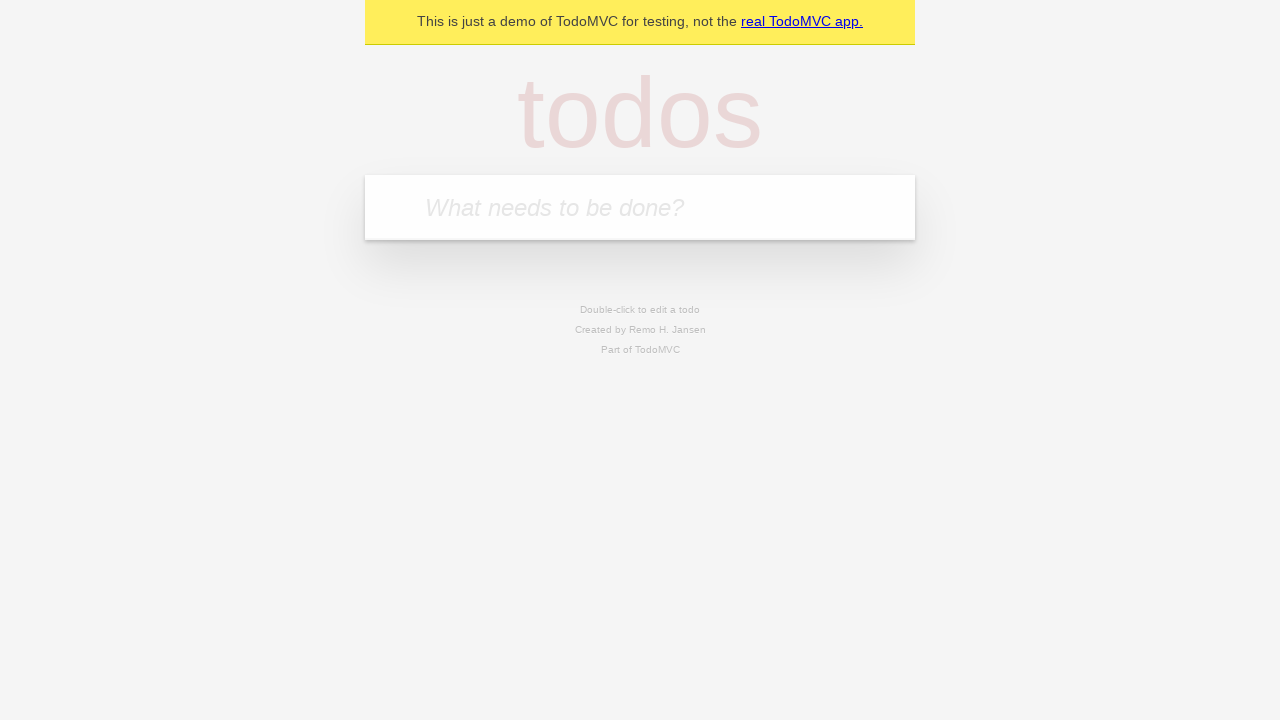

Filled input field with 'buy some cheese' on internal:attr=[placeholder="What needs to be done?"i]
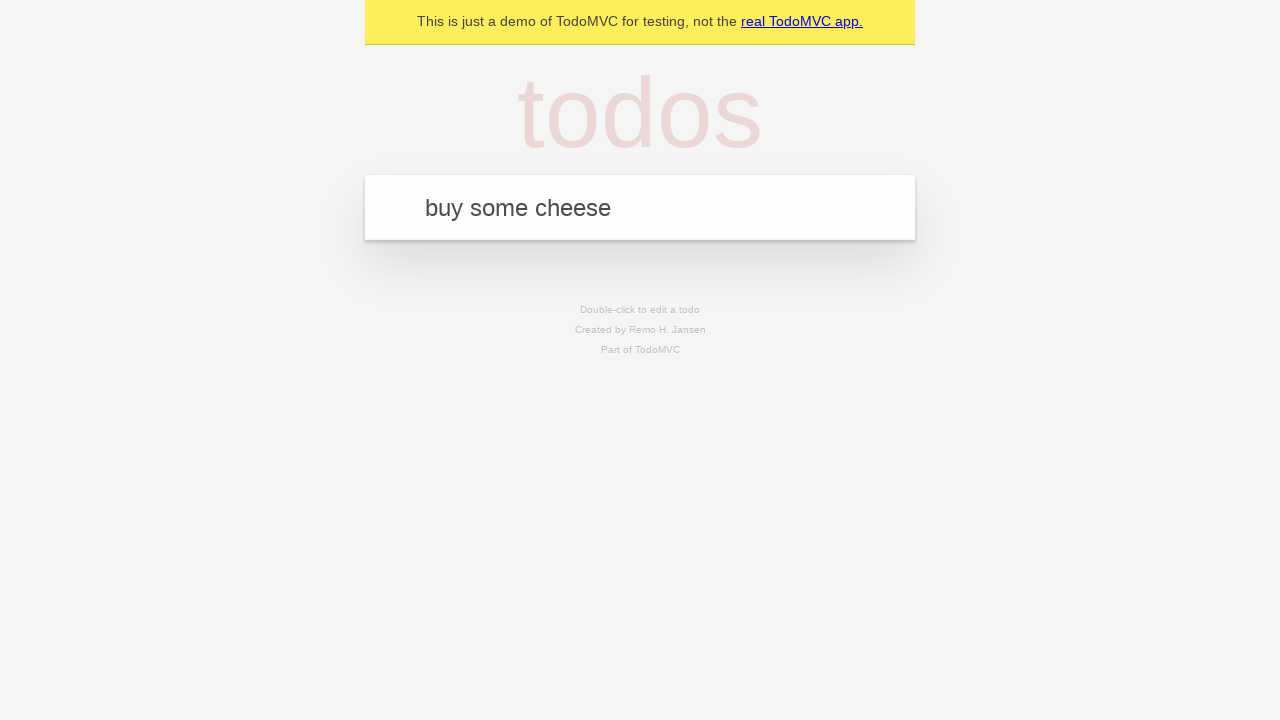

Pressed Enter to add first todo item on internal:attr=[placeholder="What needs to be done?"i]
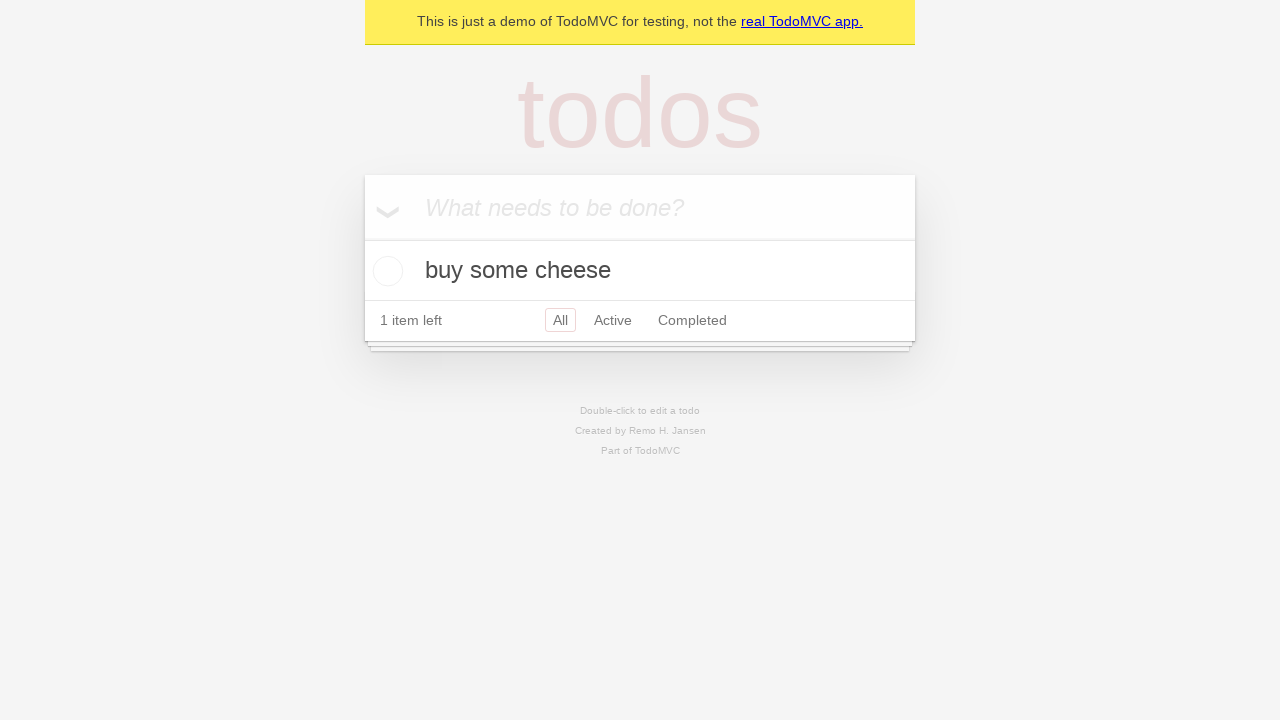

Filled input field with 'feed the cat' on internal:attr=[placeholder="What needs to be done?"i]
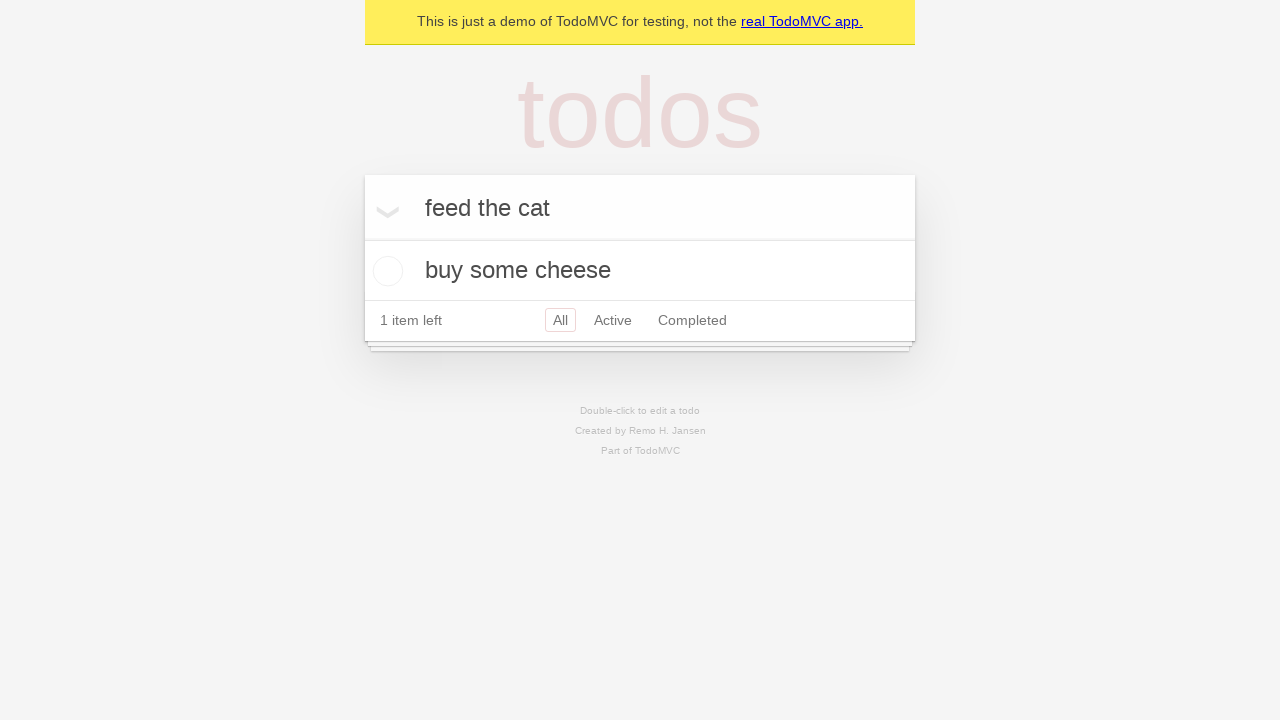

Pressed Enter to add second todo item on internal:attr=[placeholder="What needs to be done?"i]
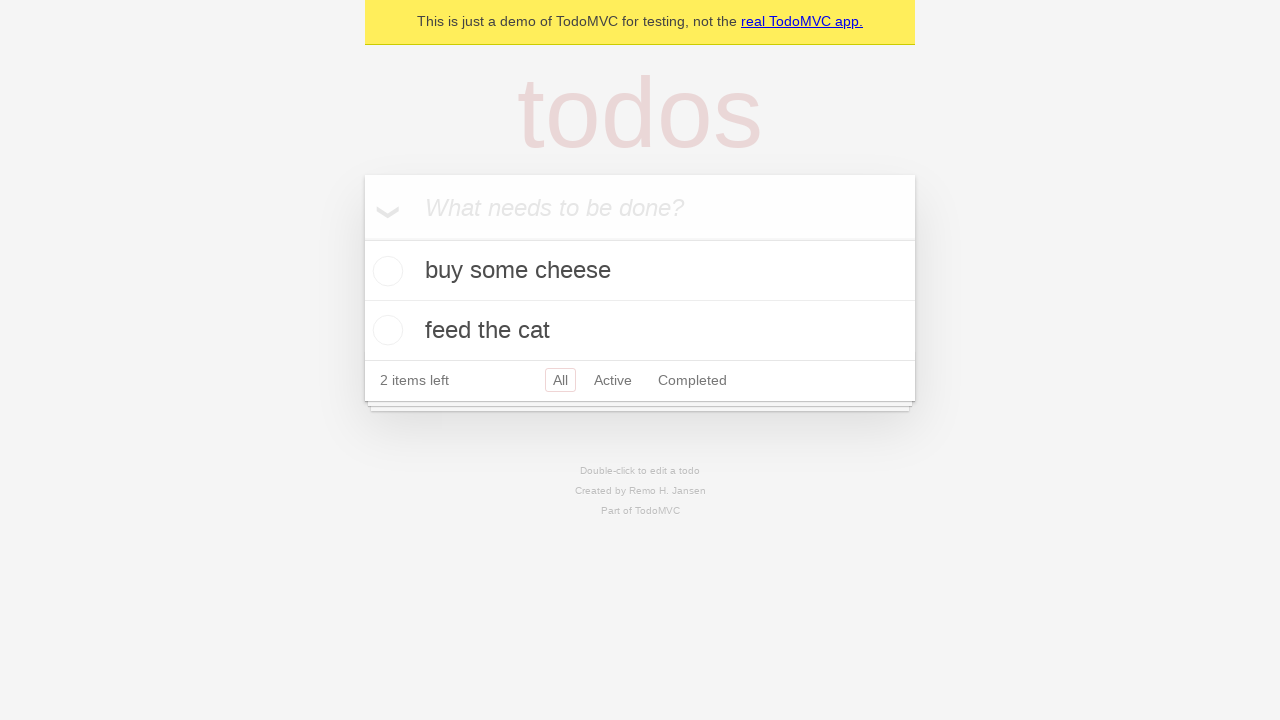

Filled input field with 'book a doctors appointment' on internal:attr=[placeholder="What needs to be done?"i]
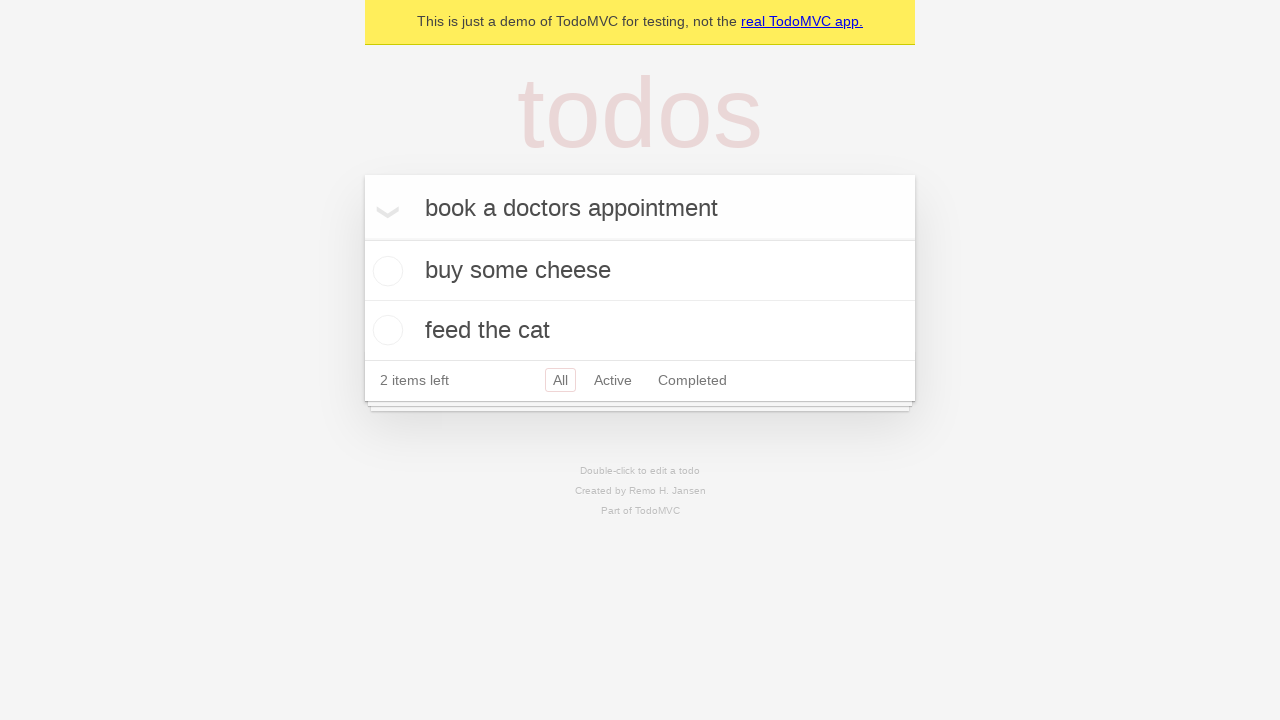

Pressed Enter to add third todo item on internal:attr=[placeholder="What needs to be done?"i]
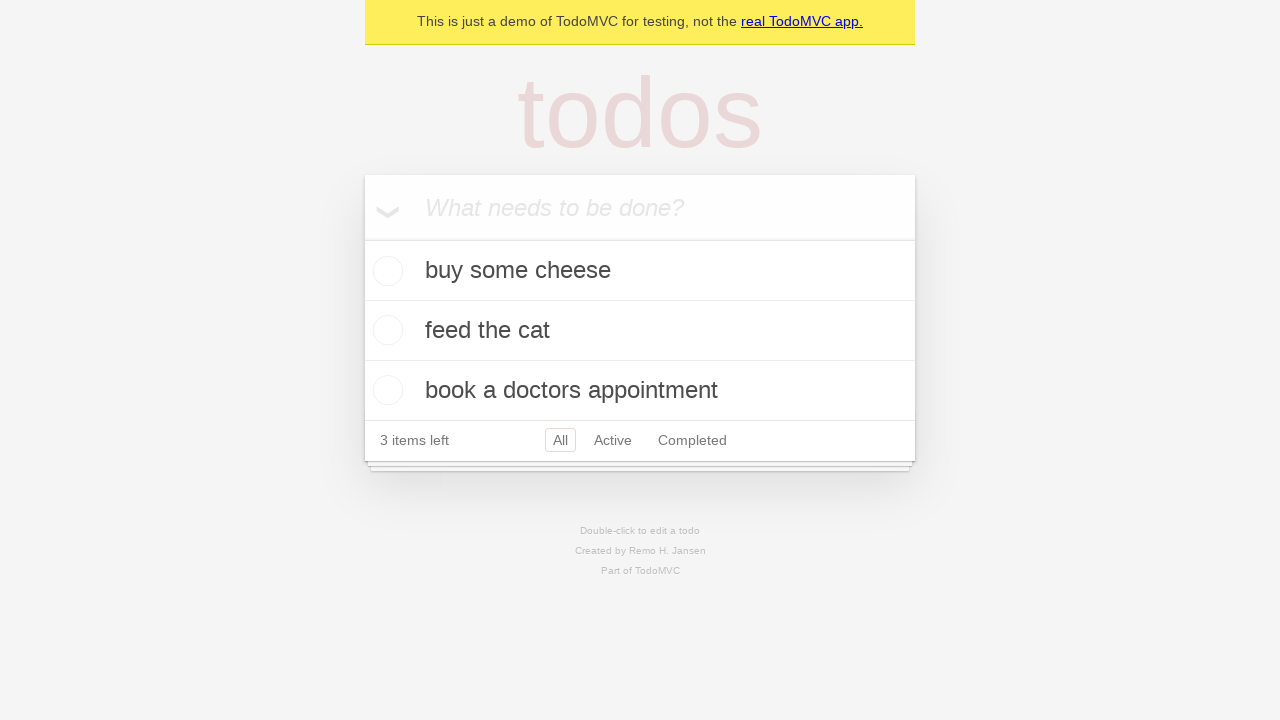

Checked the second todo item (feed the cat) at (385, 330) on internal:testid=[data-testid="todo-item"s] >> nth=1 >> internal:role=checkbox
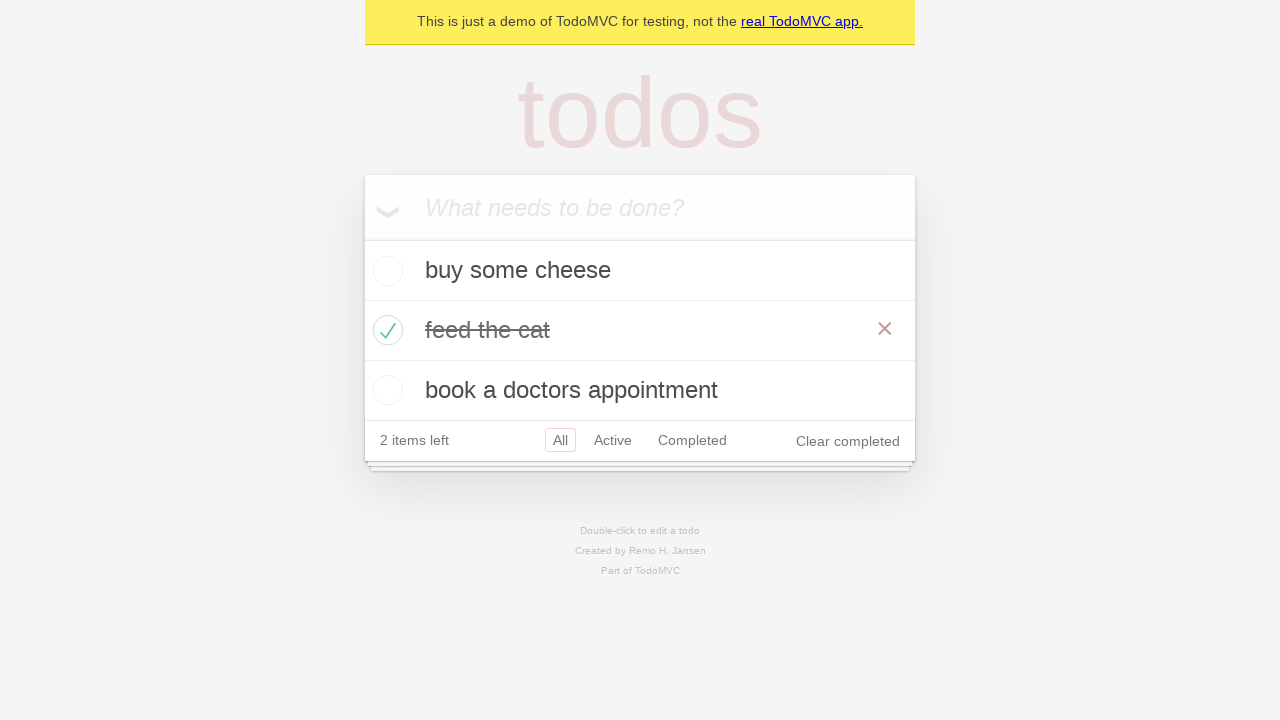

Clicked Active filter to display only incomplete todo items at (613, 440) on internal:role=link[name="Active"i]
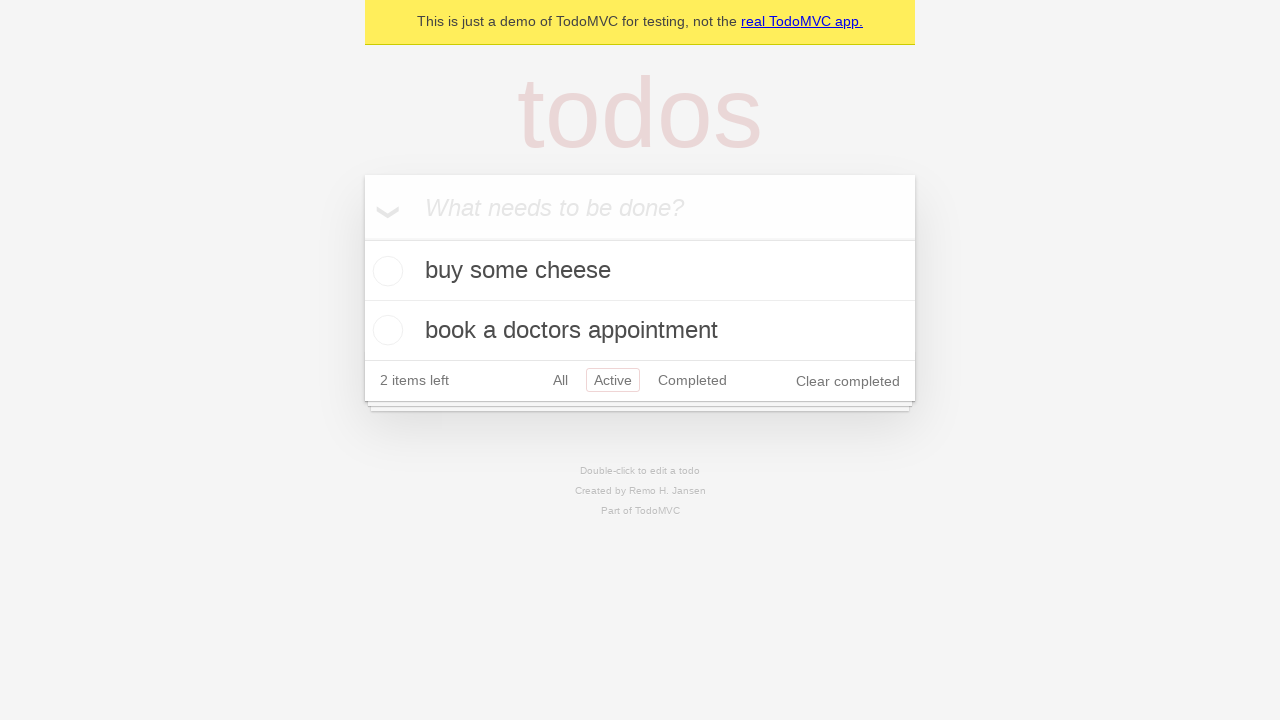

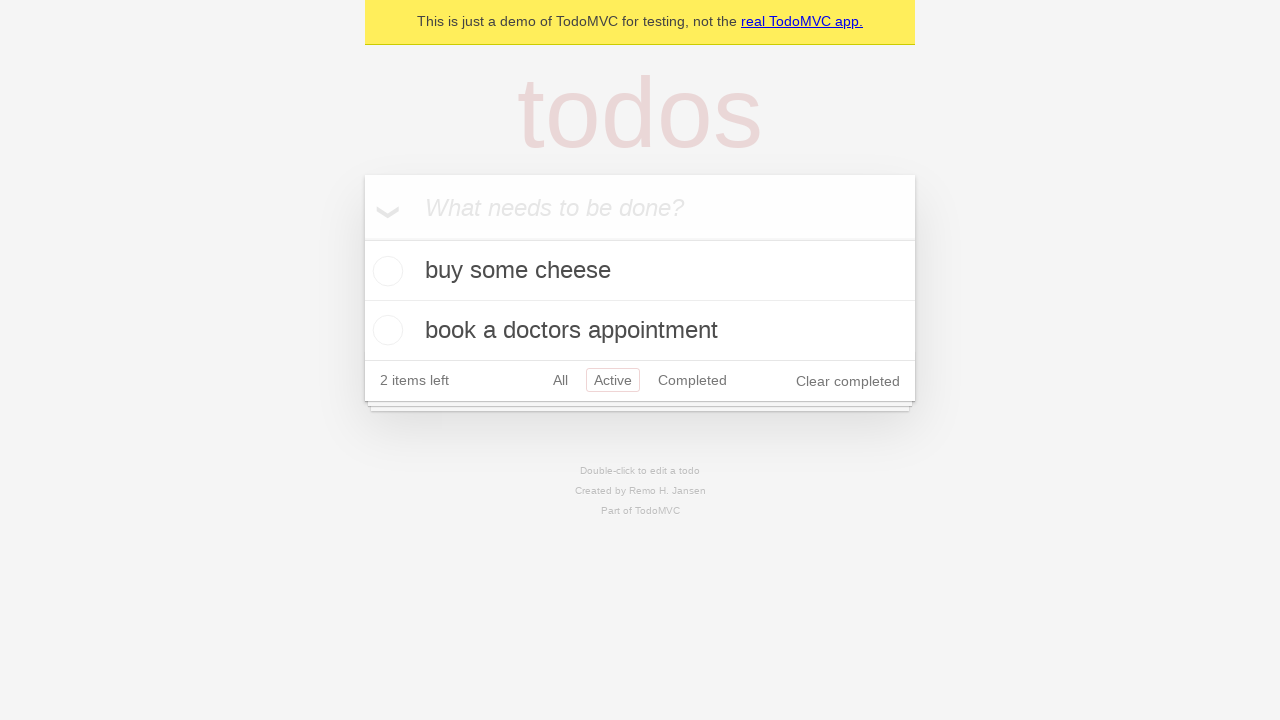